Tests a web form by filling in a text field, selecting from a dropdown, and submitting the form to verify successful submission

Starting URL: https://www.selenium.dev/selenium/web/web-form.html

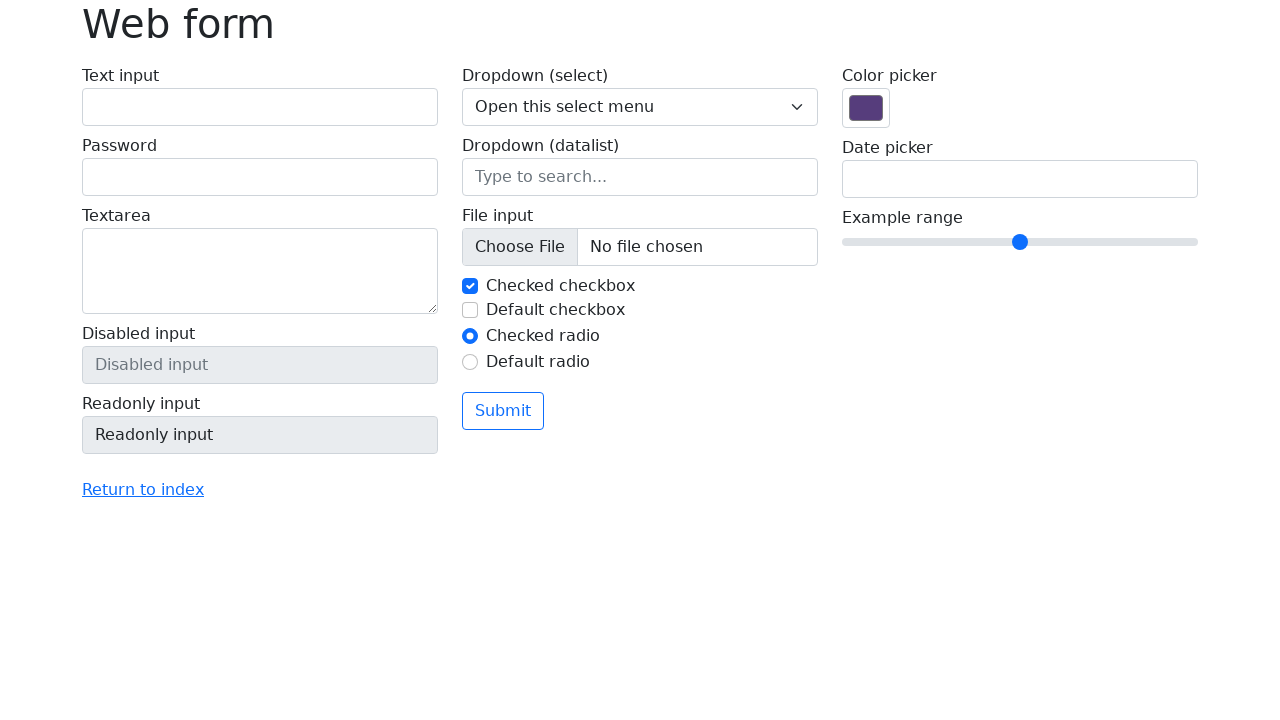

Filled text field with 'Selenium' on input[name='my-text']
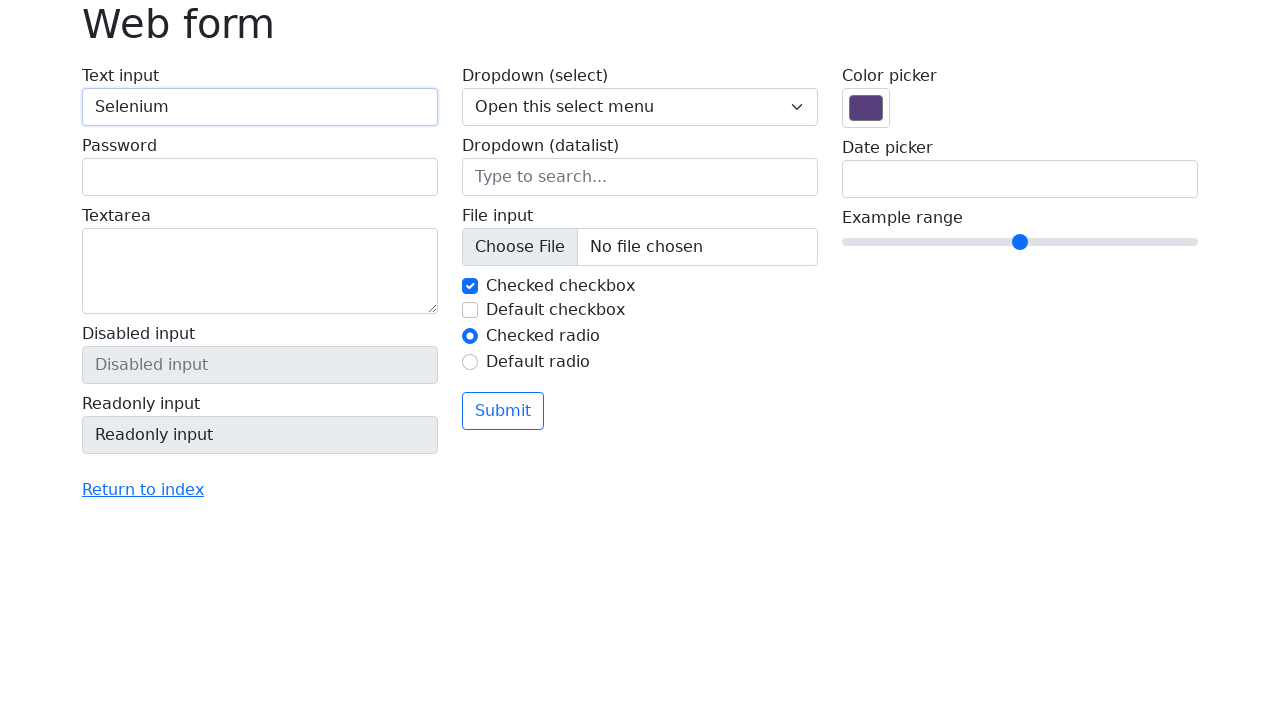

Selected 'One' from dropdown menu on xpath=/html/body/main/div/form/div/div[2]/label[1]/select
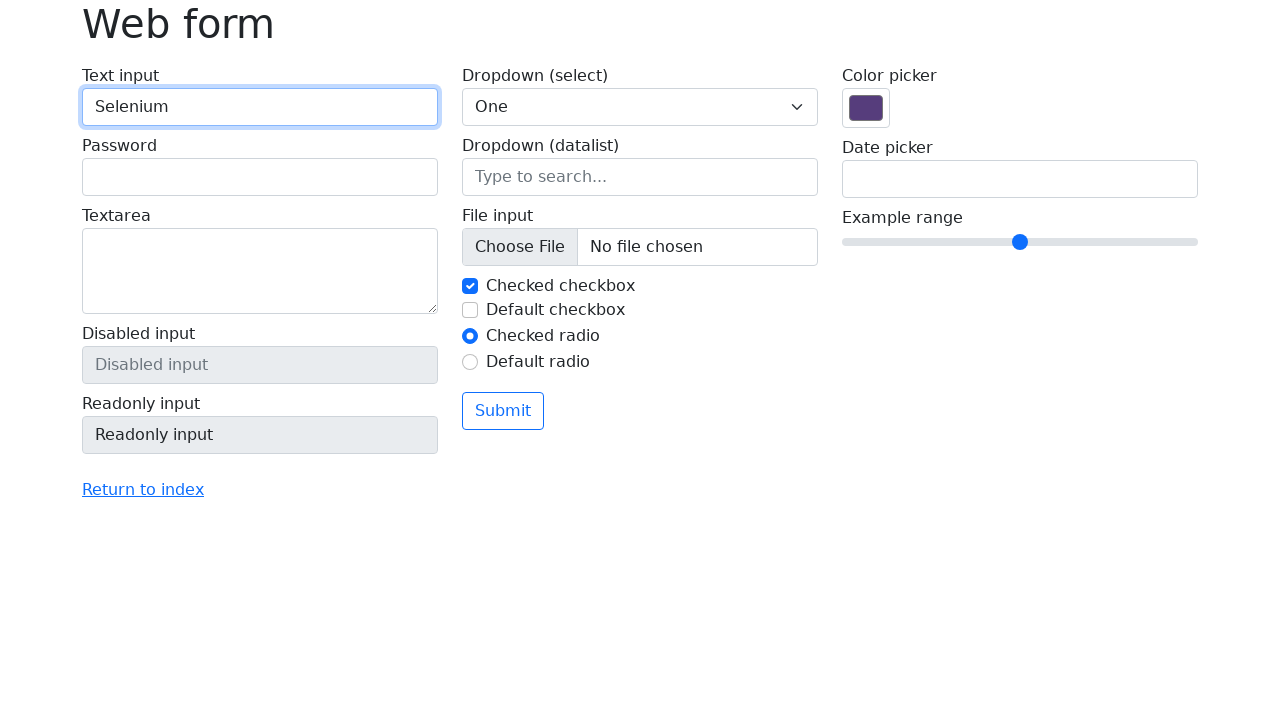

Clicked submit button to submit form at (503, 411) on xpath=/html/body/main/div/form/div/div[2]/button
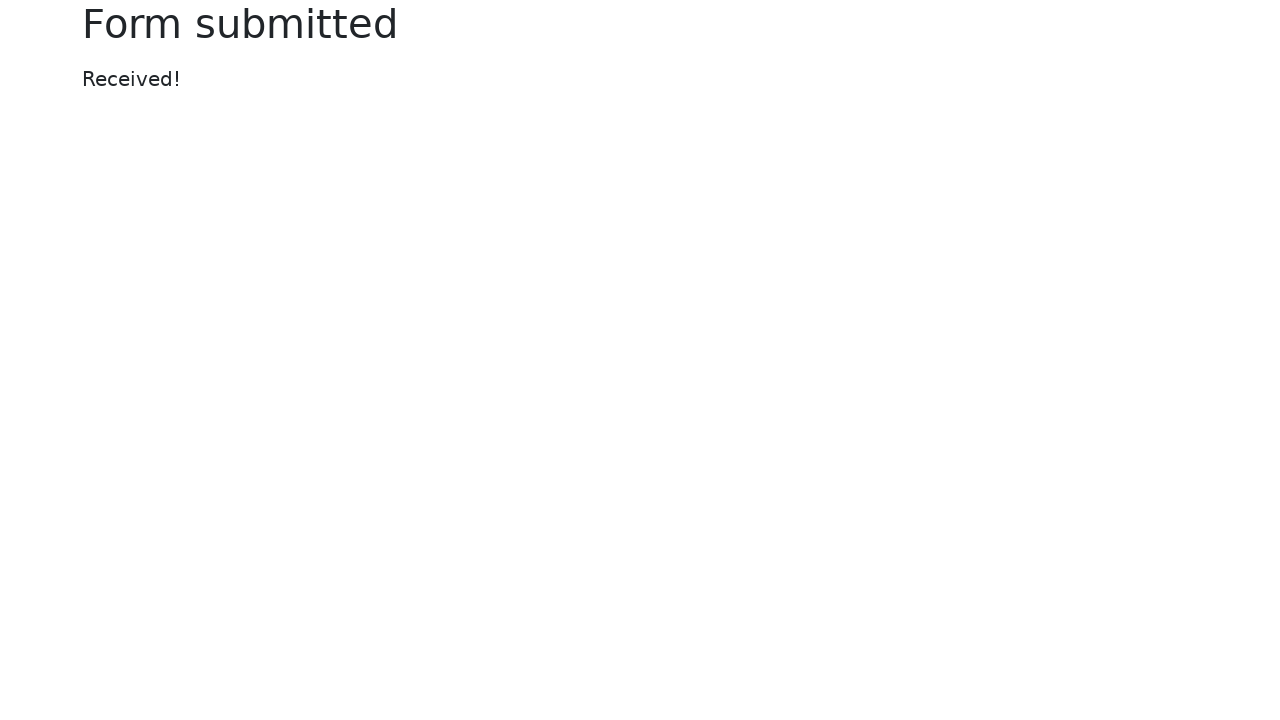

Form submission successful - success message appeared
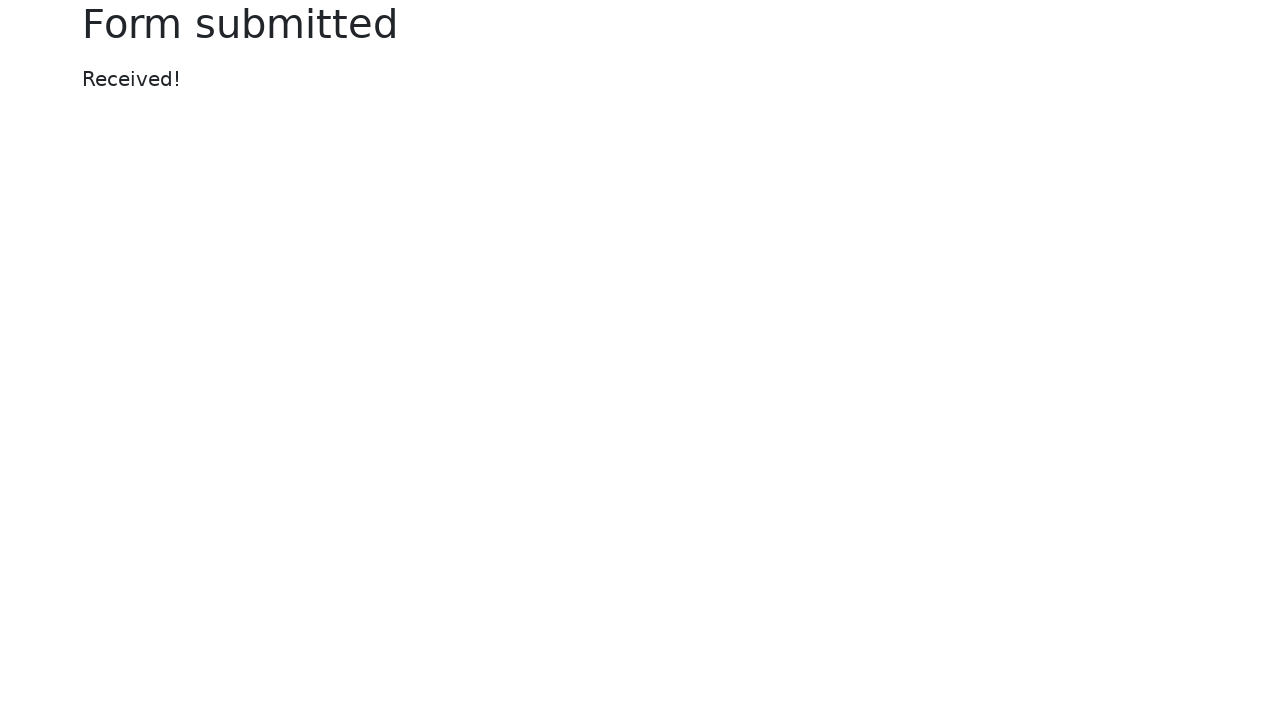

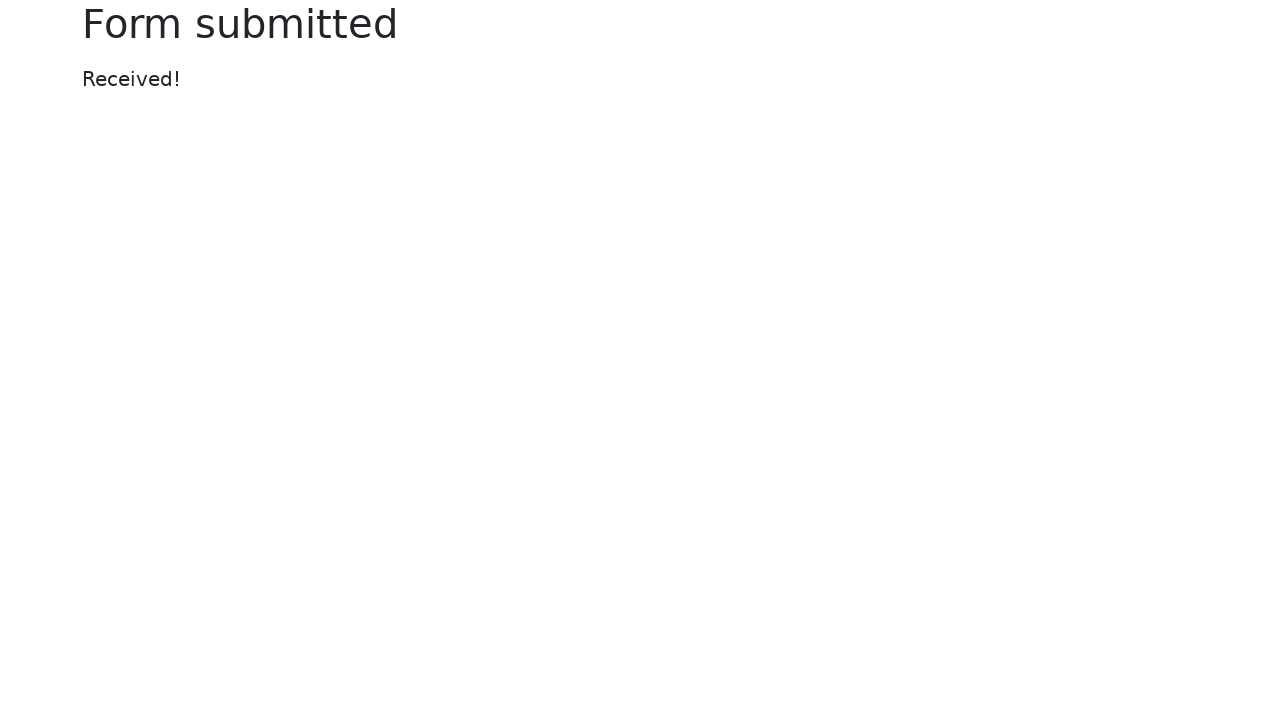